Tests file download functionality by navigating to a download page and clicking on download links for a PNG image and PDF document.

Starting URL: https://bonigarcia.dev/selenium-webdriver-java/download.html

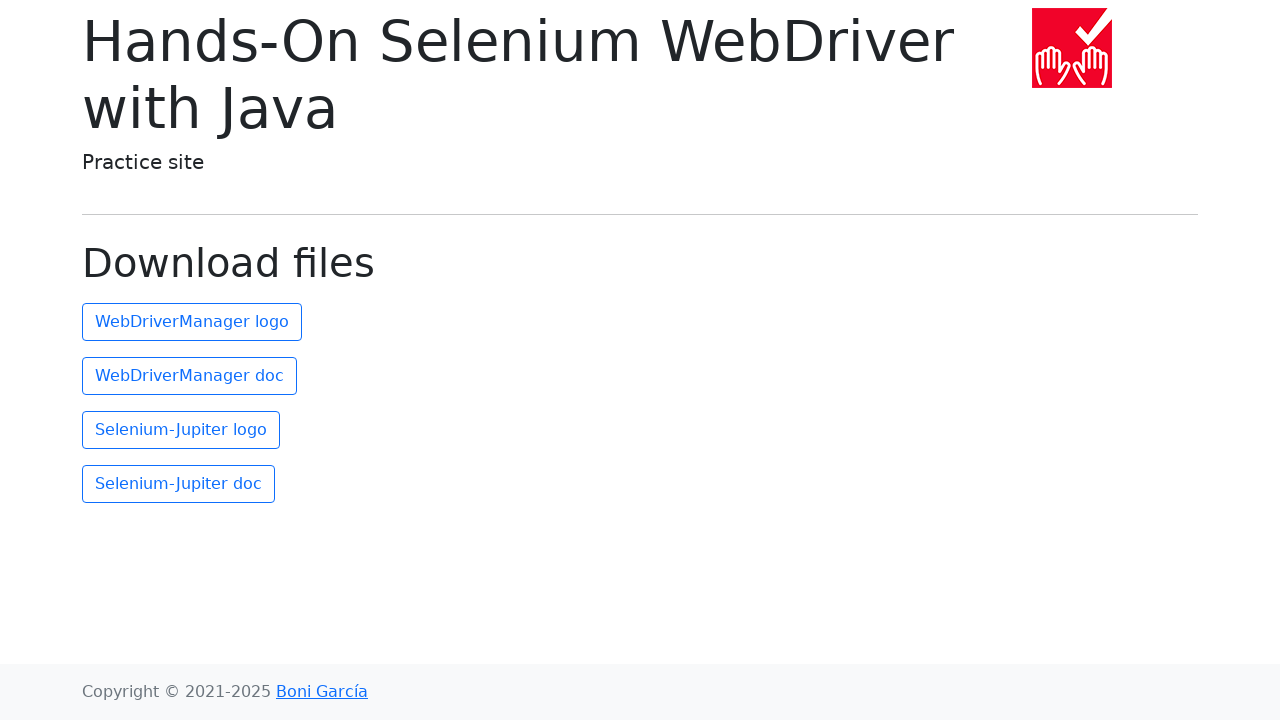

Clicked on the first download link (PNG image) at (192, 322) on (//a)[2]
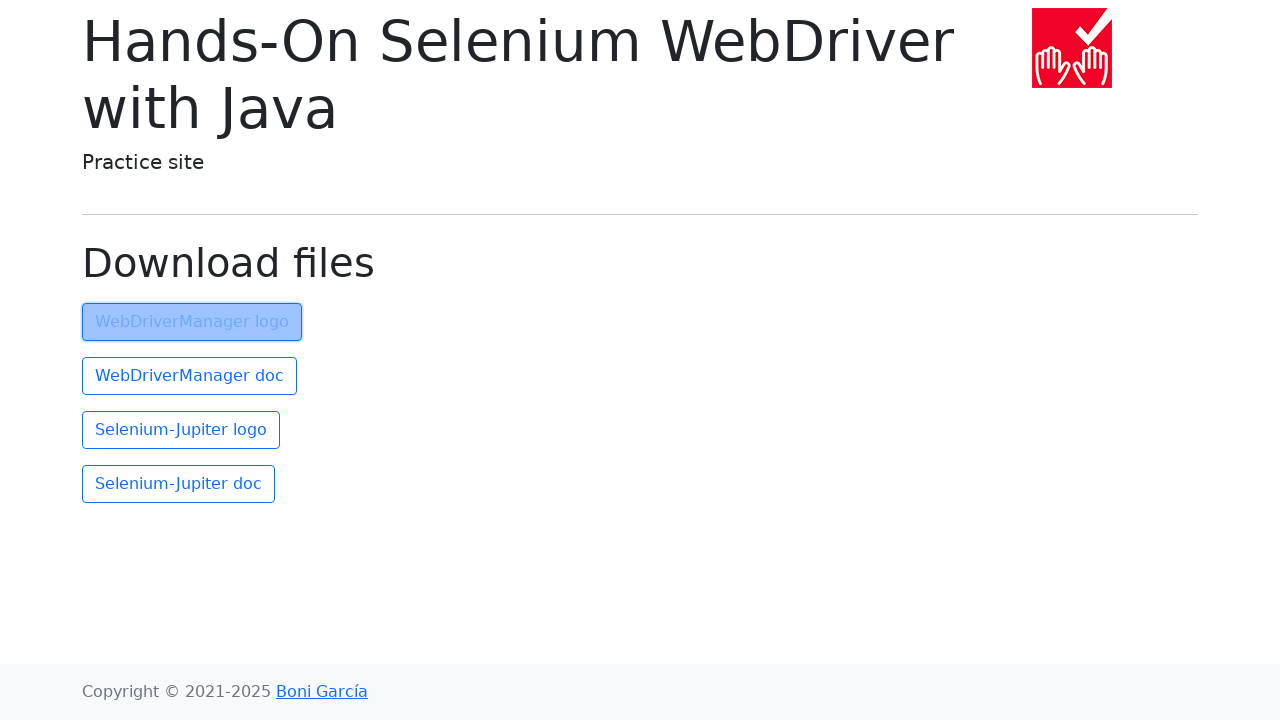

Clicked on the second download link (PDF document) at (190, 376) on (//a)[3]
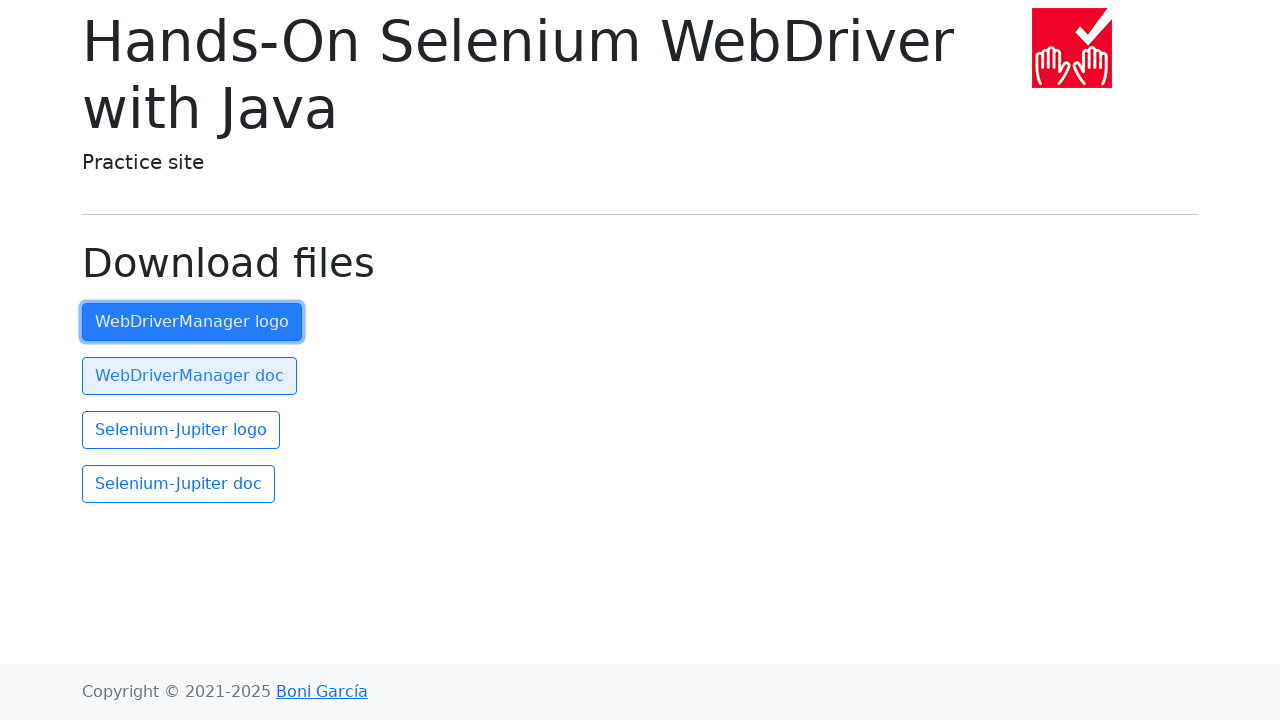

Waited 2 seconds for downloads to initiate
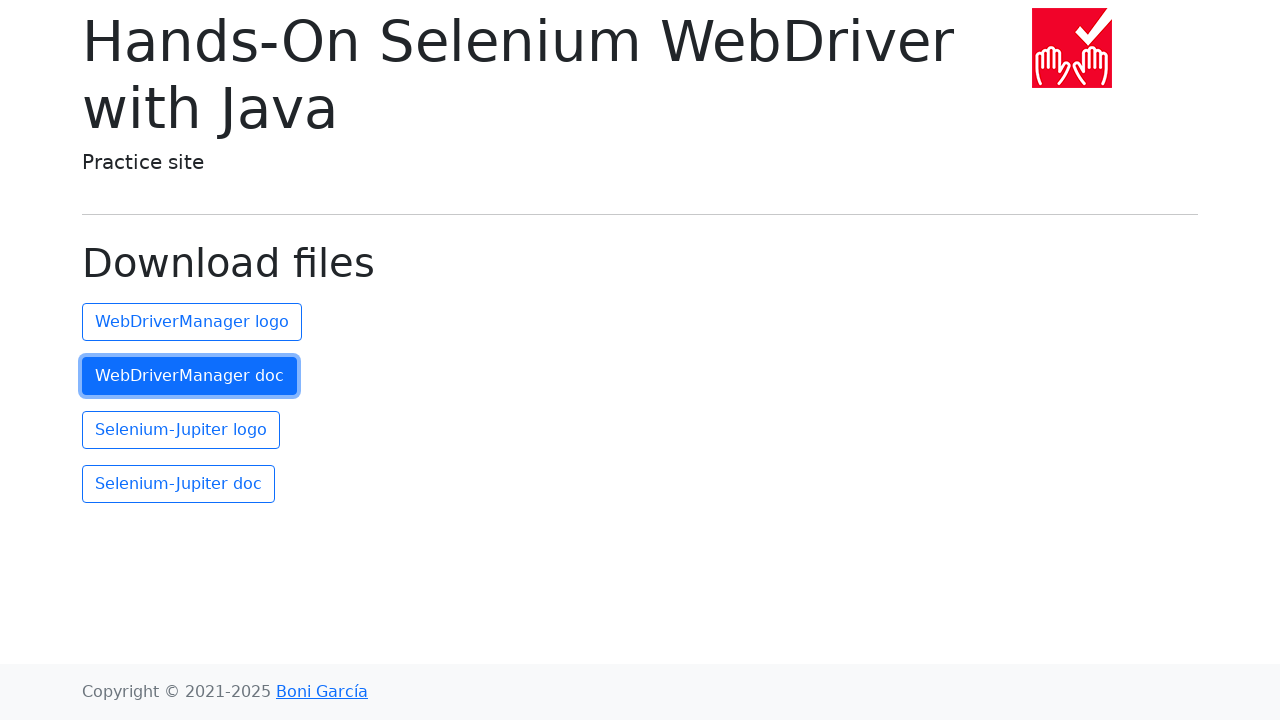

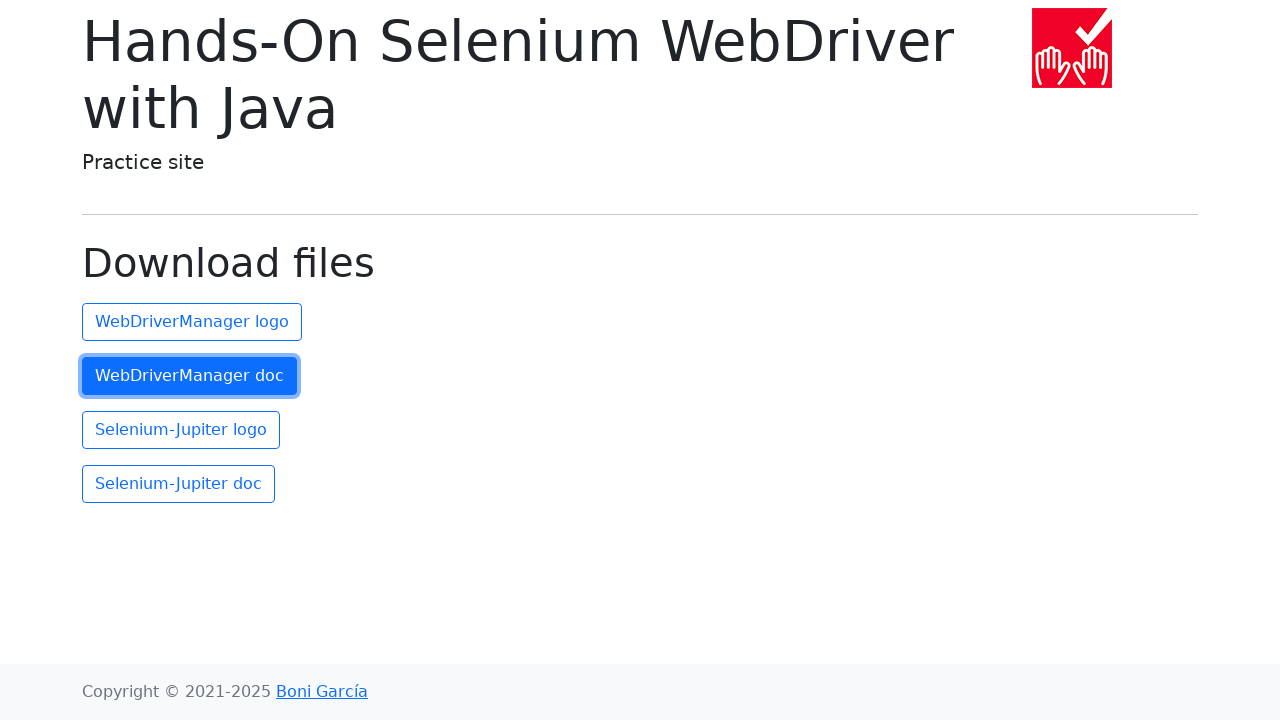